Navigates to a challenges page, scrolls down, fills a paragraph field with a long text using natural typing simulation, and submits the form

Starting URL: https://cursoautomacao.netlify.app/desafios.html

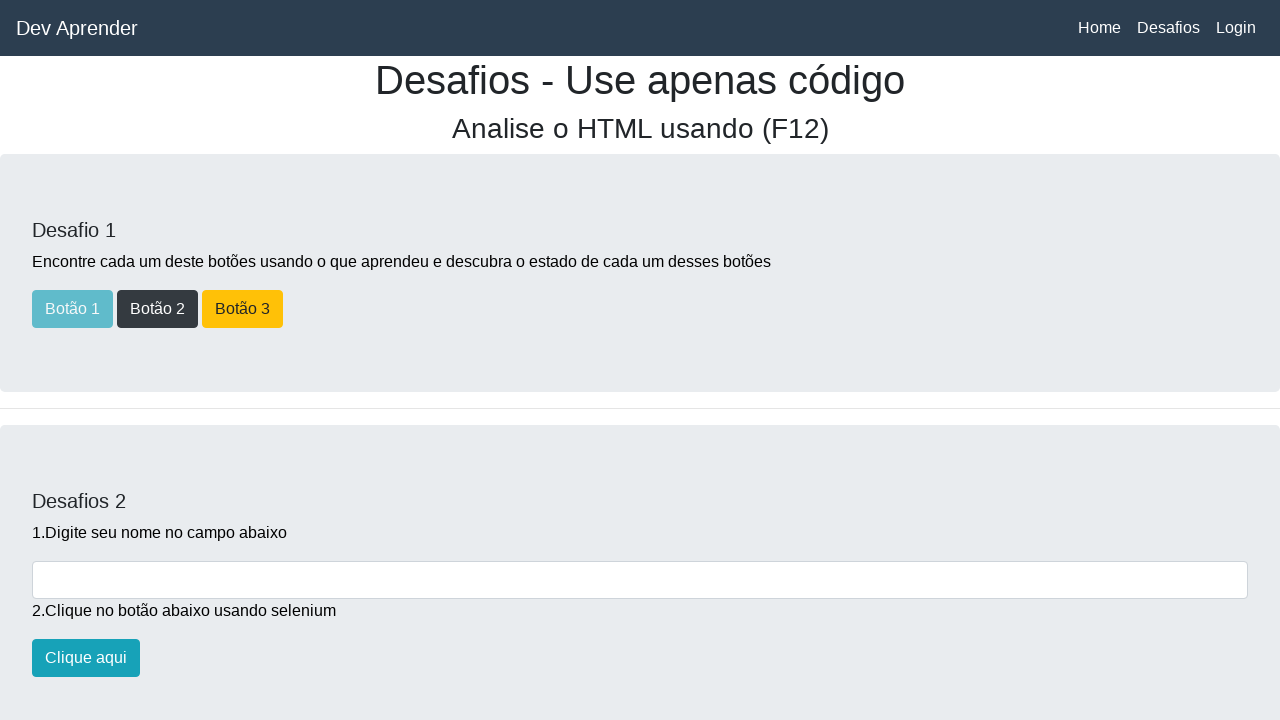

Scrolled down to paragraph field area
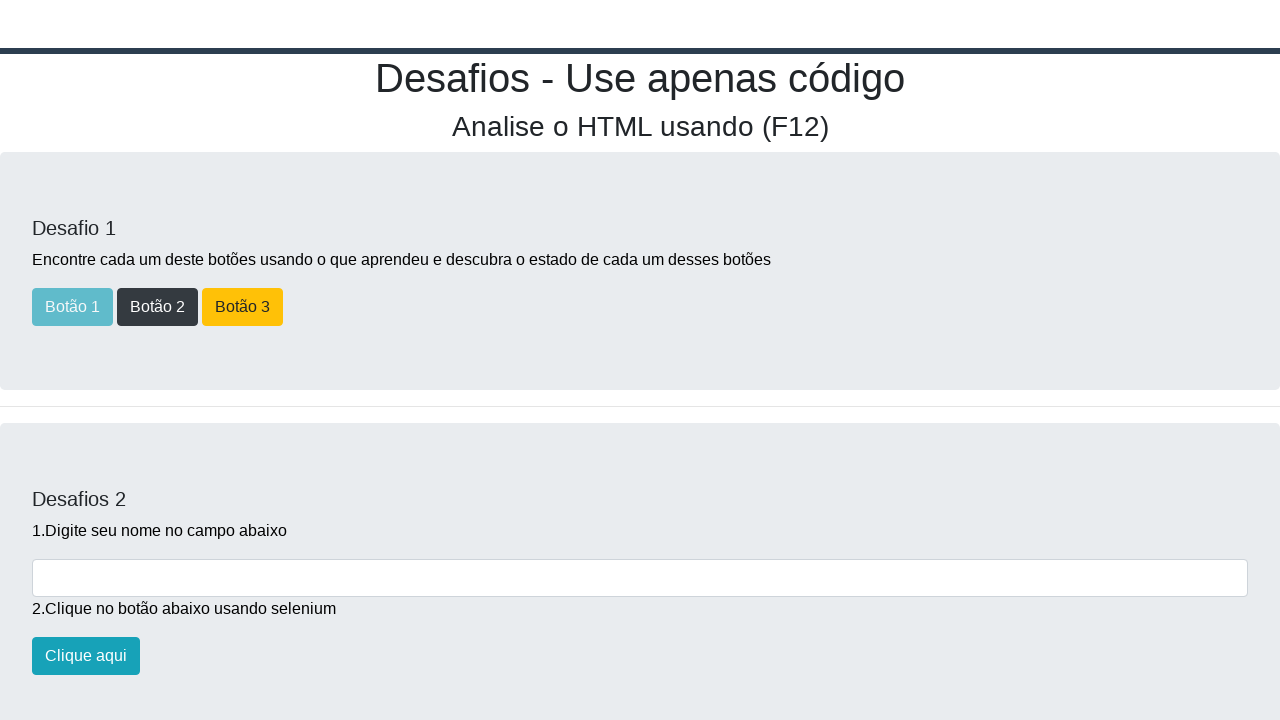

Paragraph field became visible
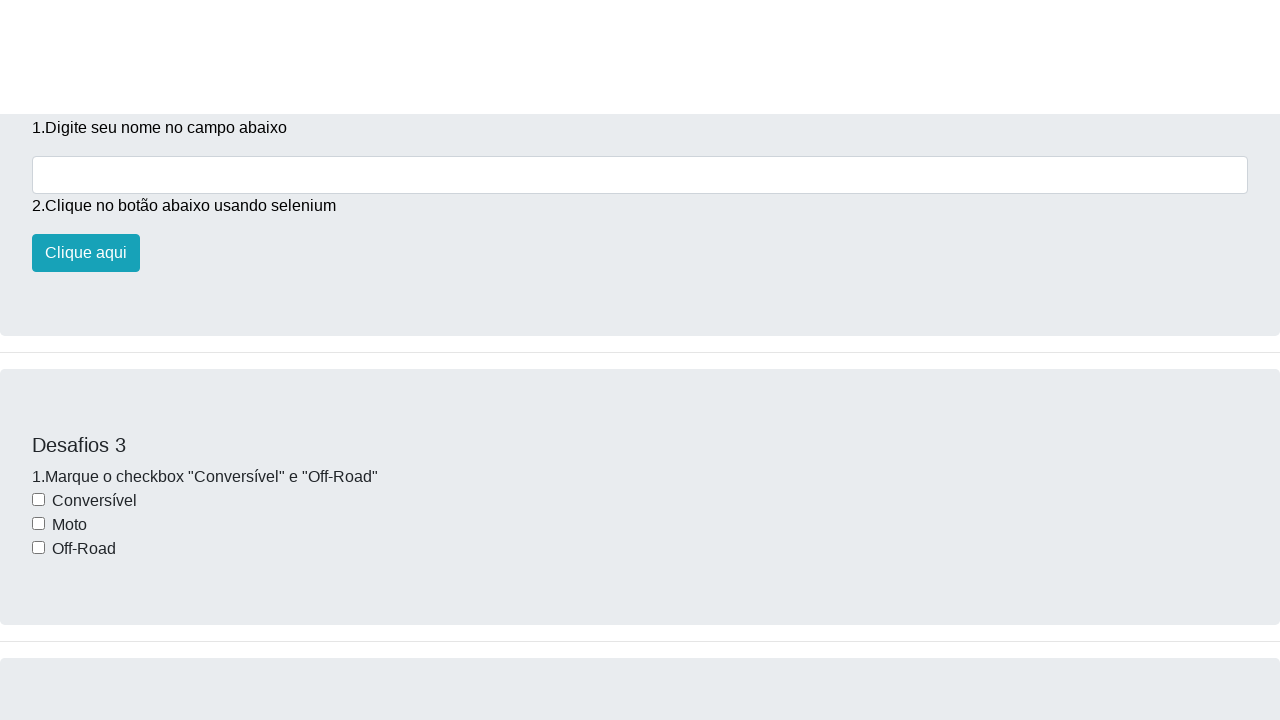

Filled paragraph field with long text using natural typing simulation on #campoparagrafo
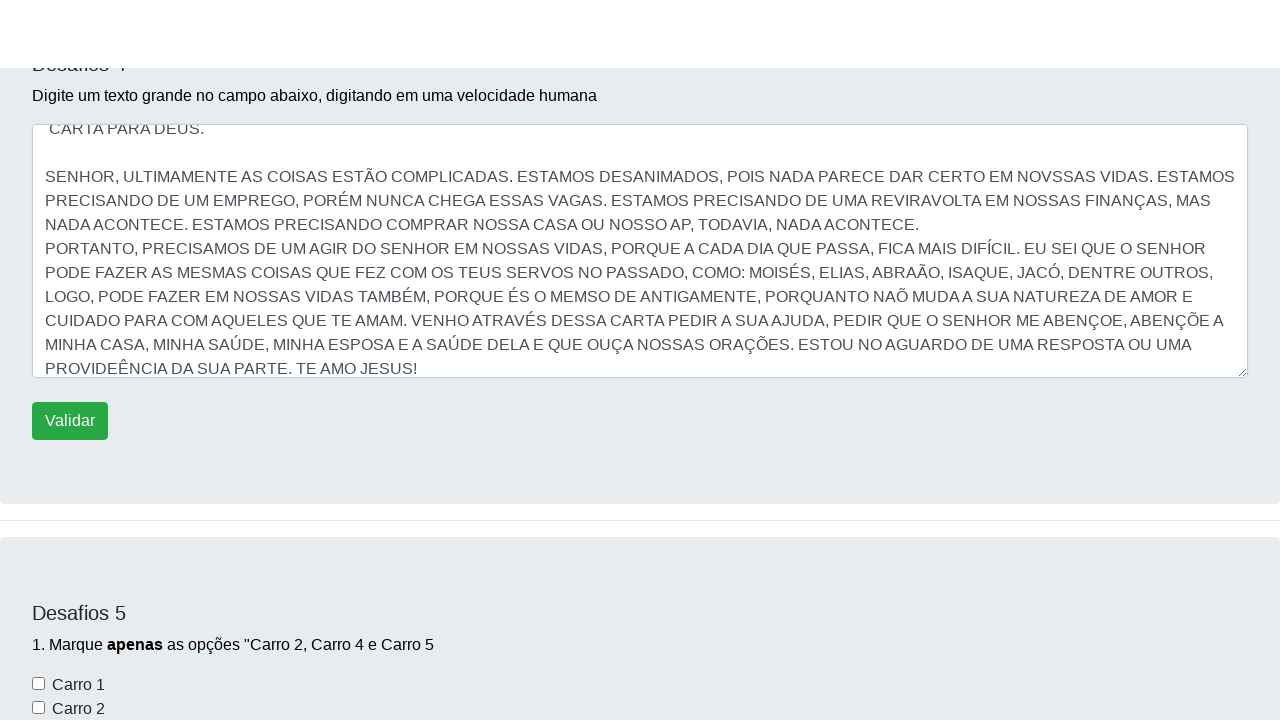

Clicked the submit button to validate form at (70, 346) on .btn.btn-success
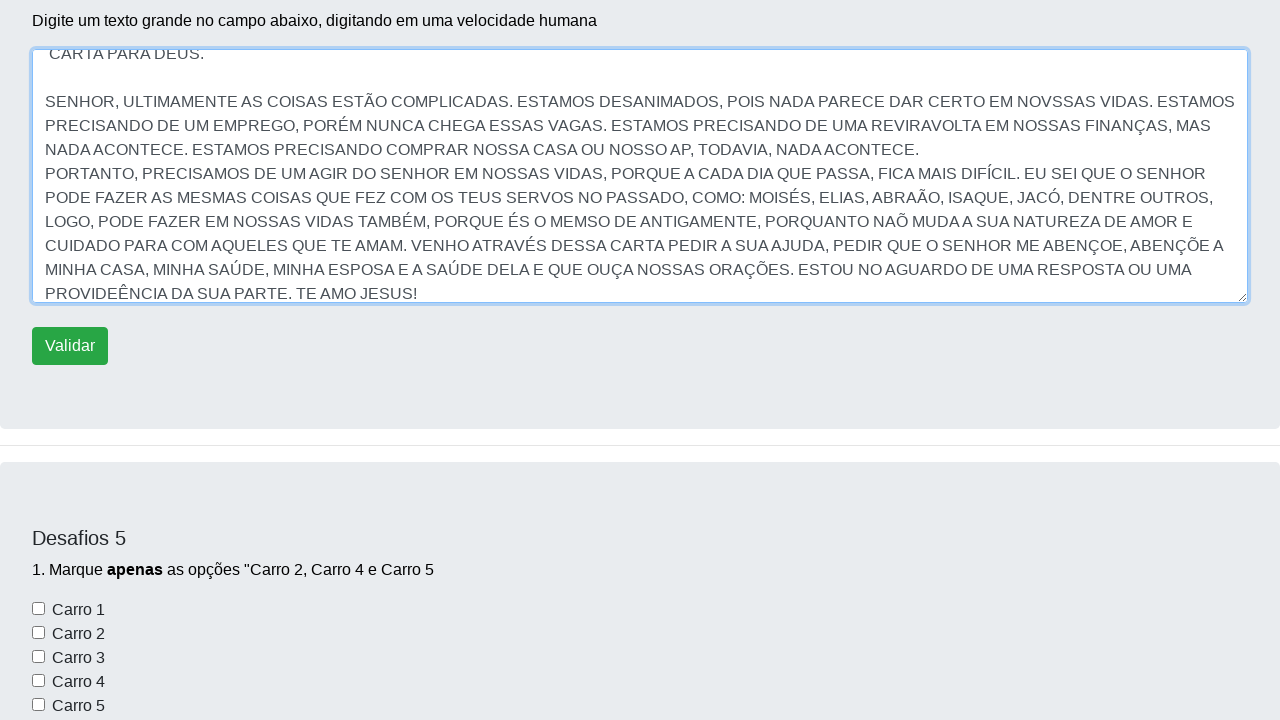

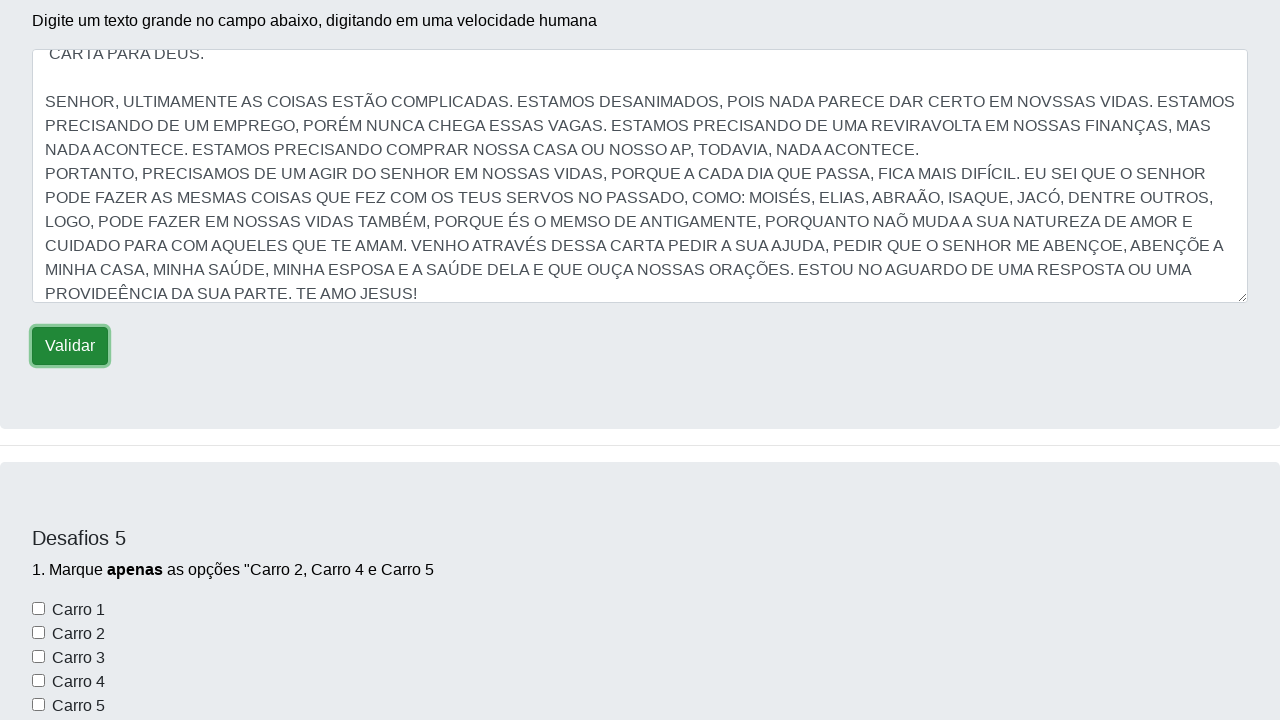